Tests adding specific vegetables (Cucumber, Brocolli, Beetroot, Carrot) to a shopping cart on an e-commerce practice site by iterating through product listings and clicking Add to Cart buttons for matching items

Starting URL: https://rahulshettyacademy.com/seleniumPractise/

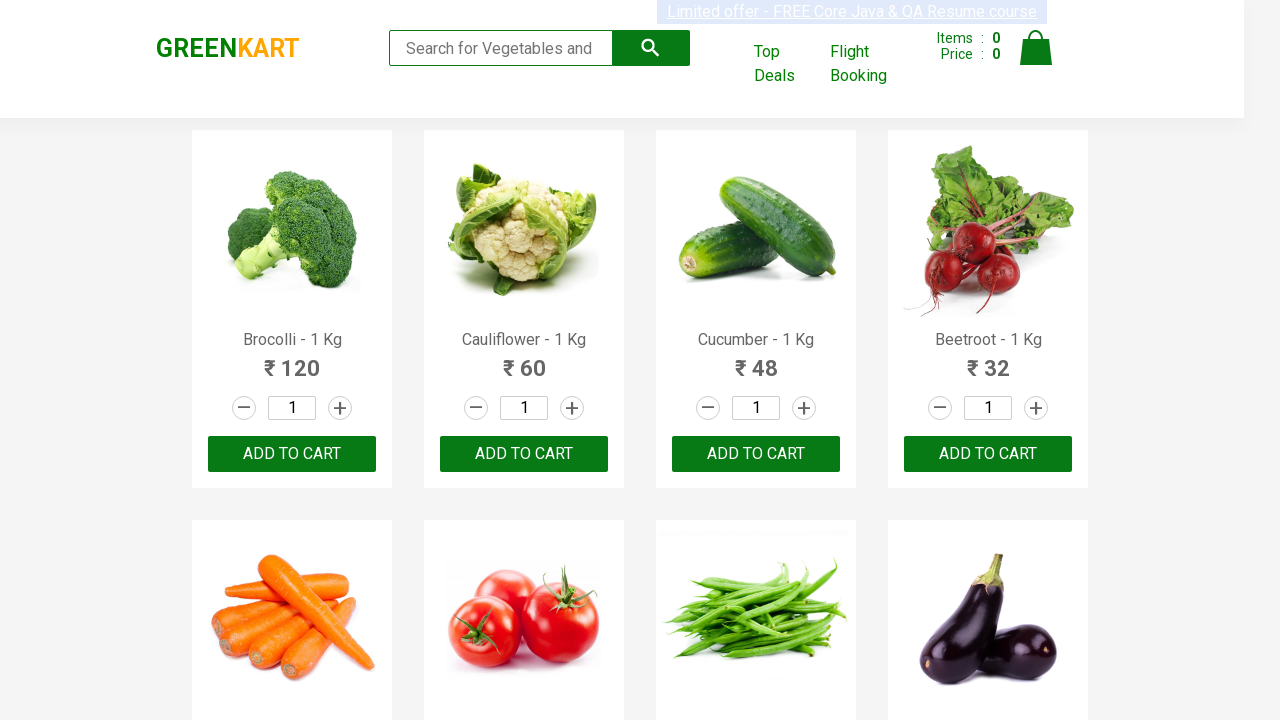

Waited for product listings to load
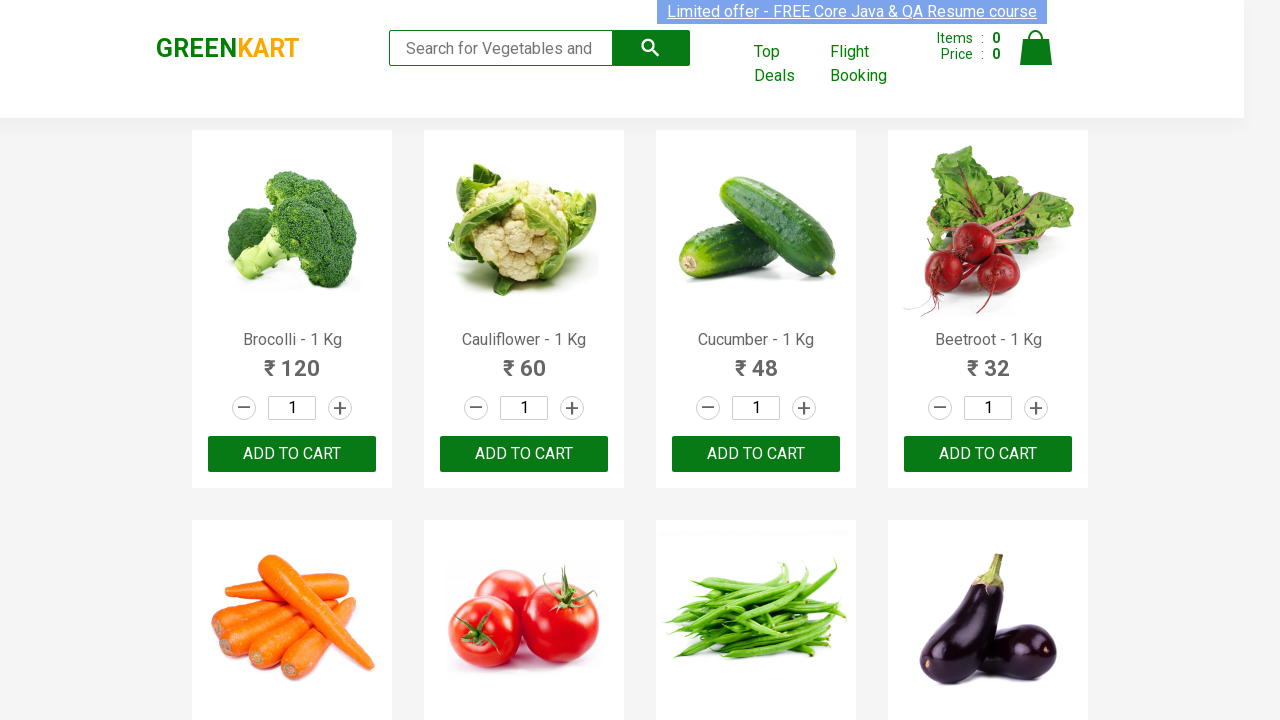

Retrieved all product name elements from the page
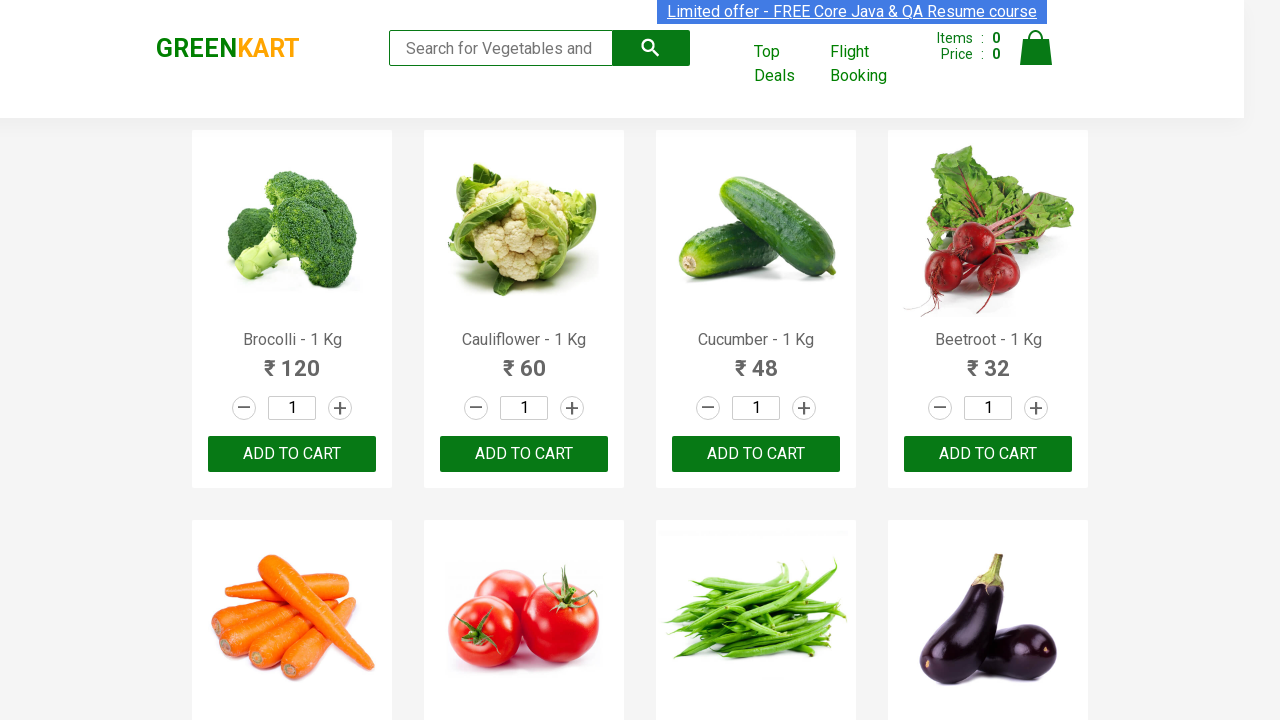

Retrieved all 'Add to Cart' buttons from the page
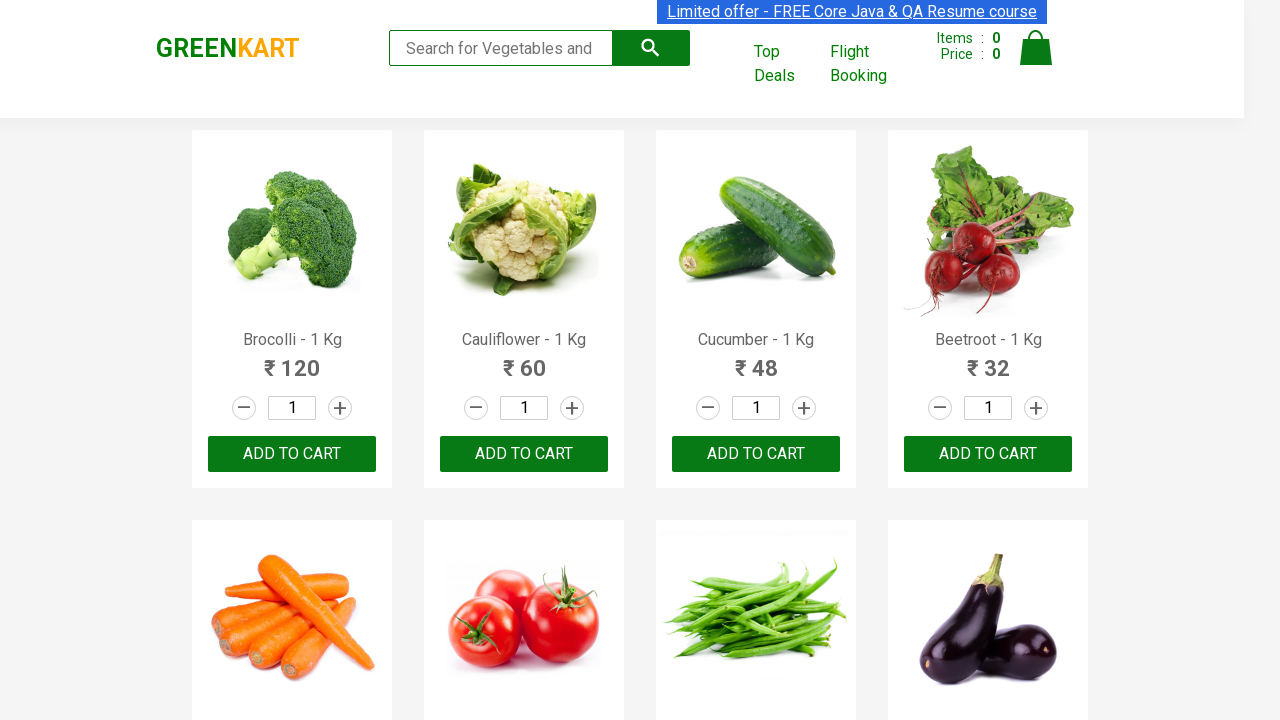

Clicked 'Add to Cart' button for Brocolli
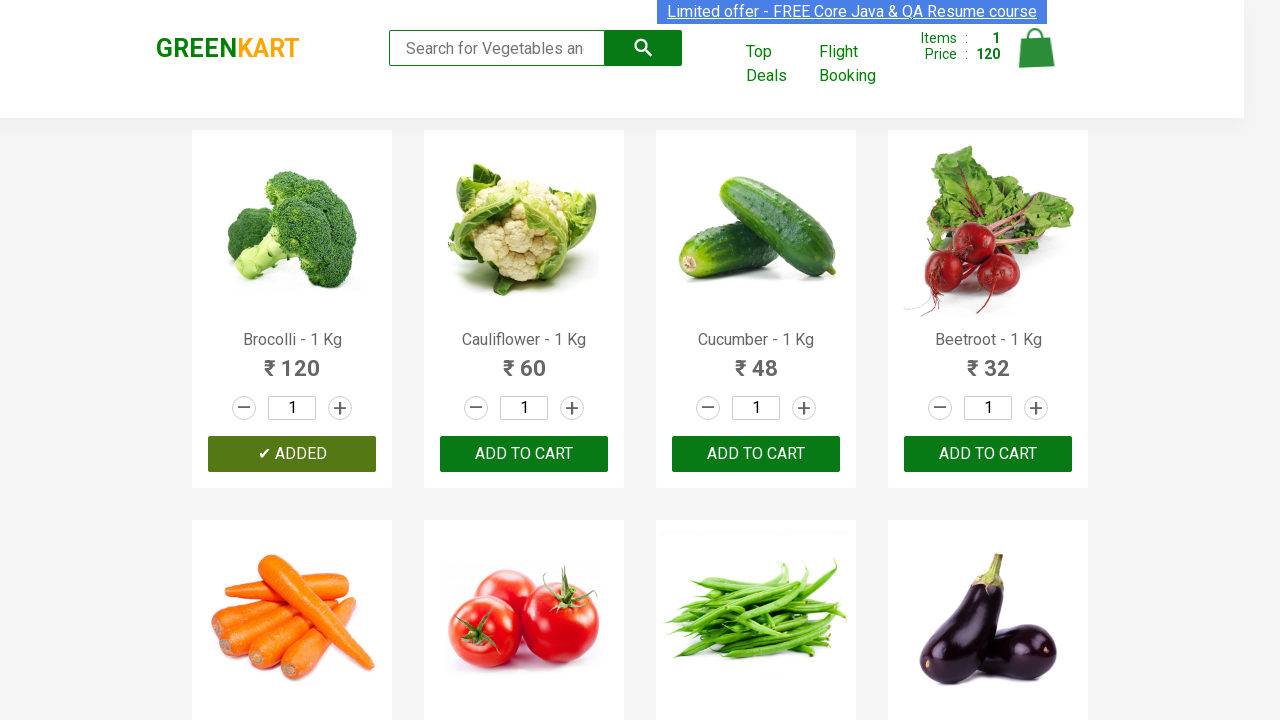

Clicked 'Add to Cart' button for Cucumber
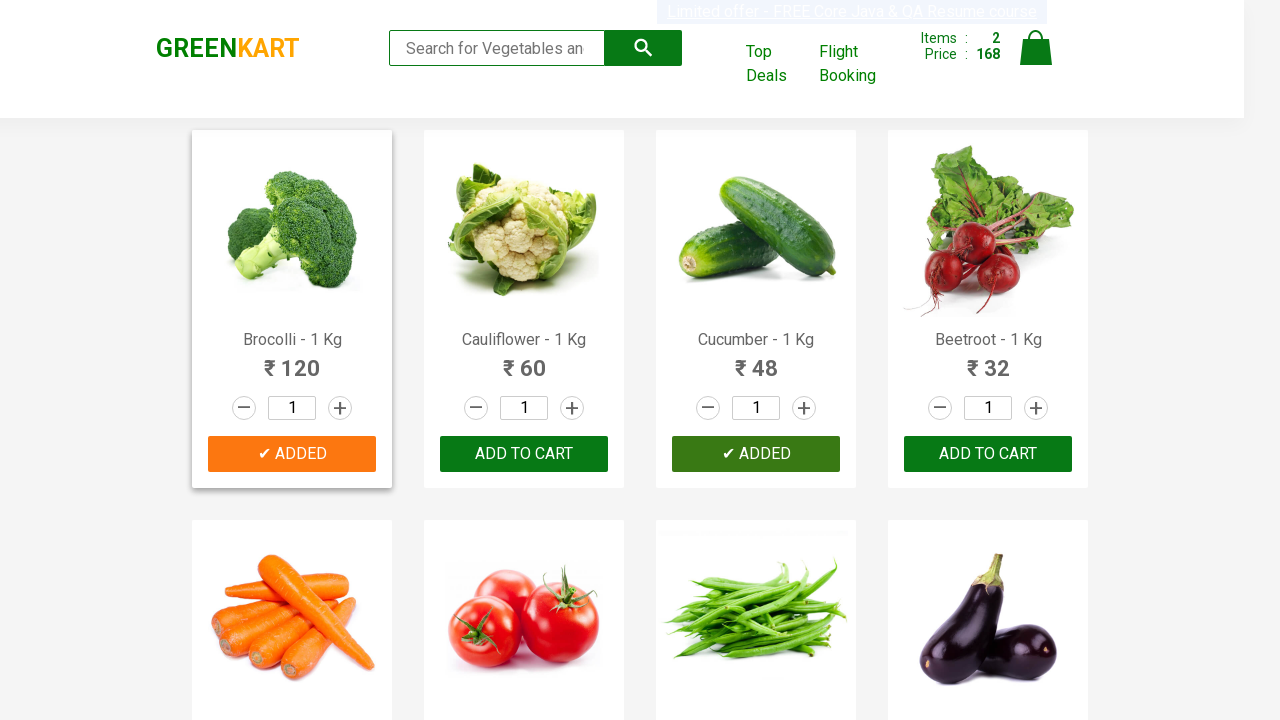

Clicked 'Add to Cart' button for Beetroot
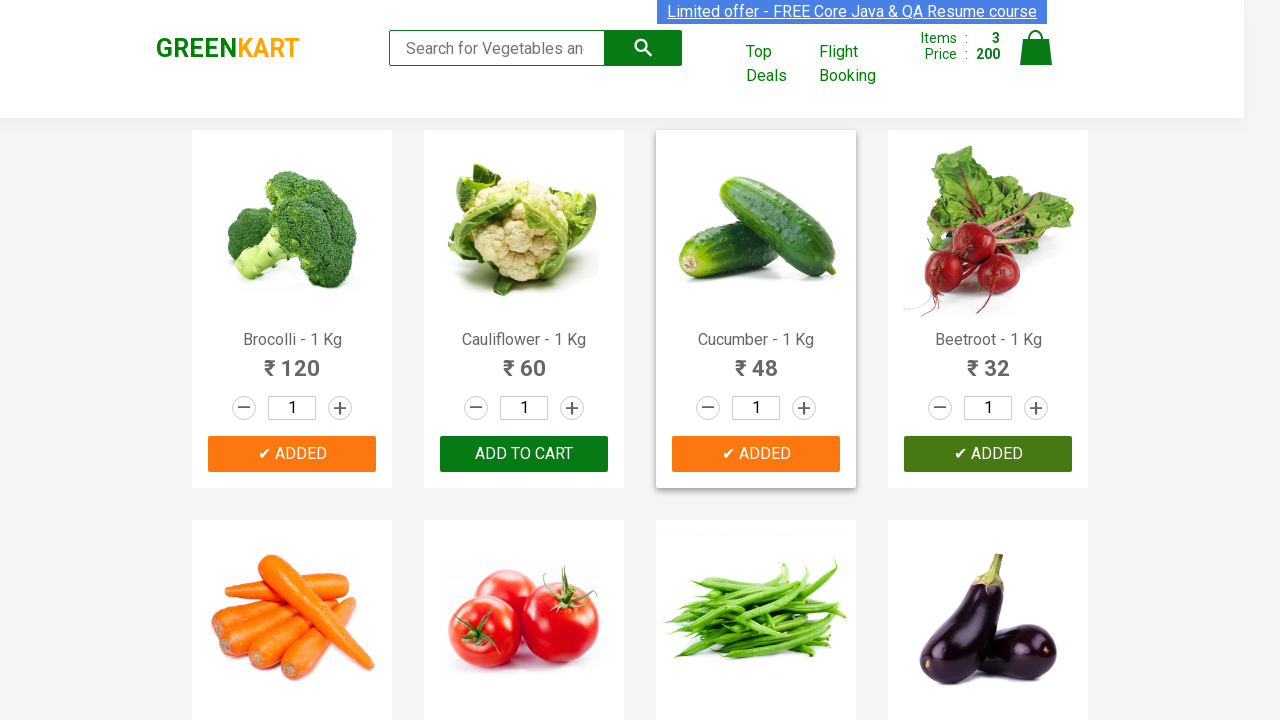

Clicked 'Add to Cart' button for Carrot
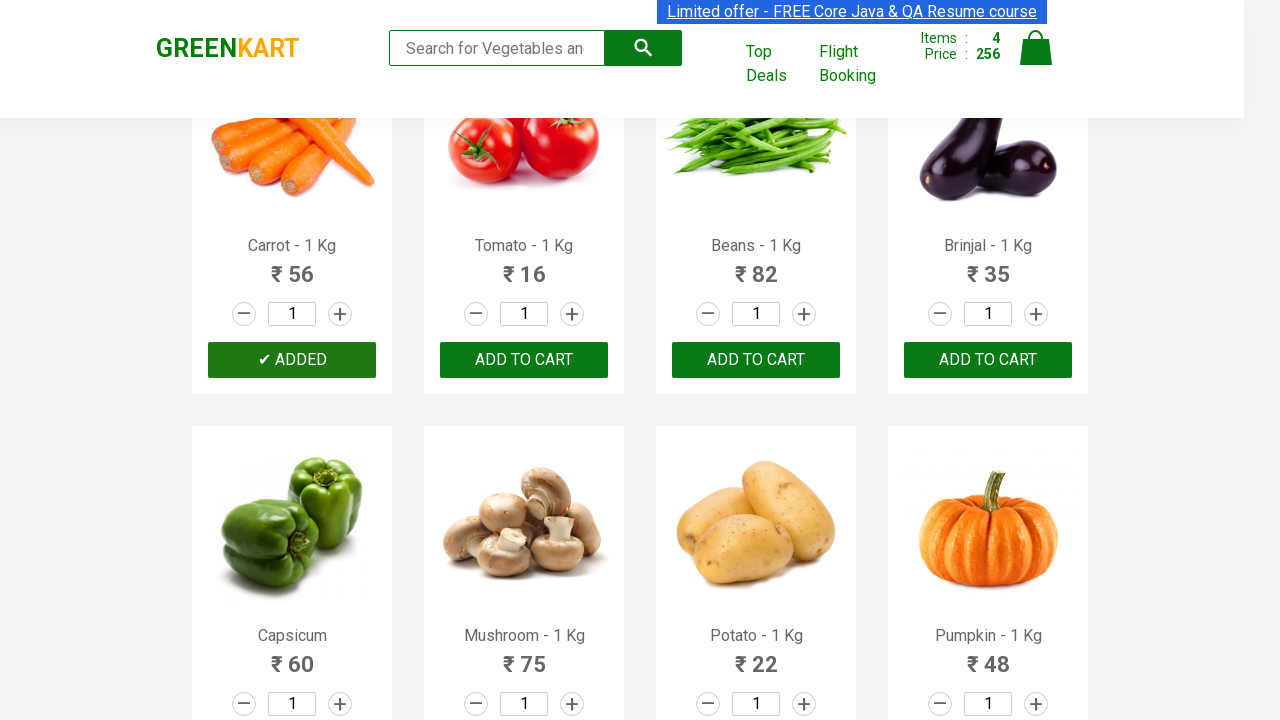

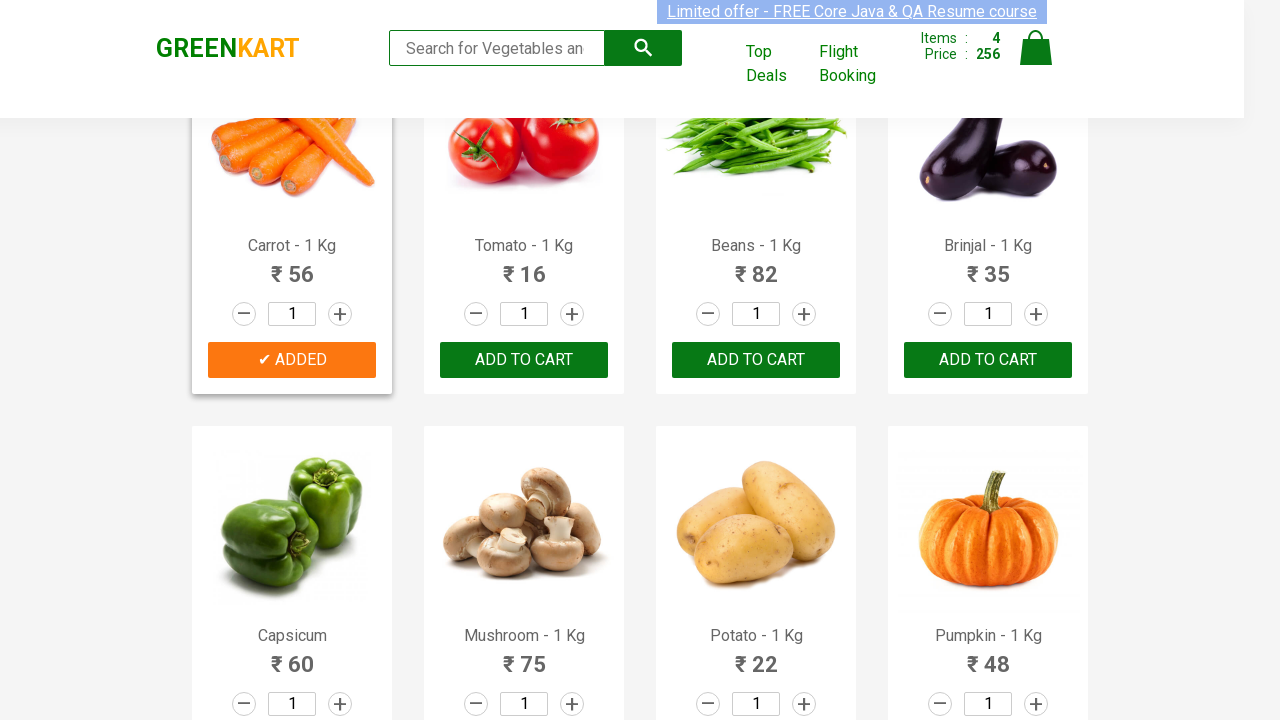